Tests JavaScript confirm dialog by clicking a button that triggers a confirm dialog, dismissing it (clicking Cancel), and verifying the result message does not contain "successfuly"

Starting URL: https://the-internet.herokuapp.com/javascript_alerts

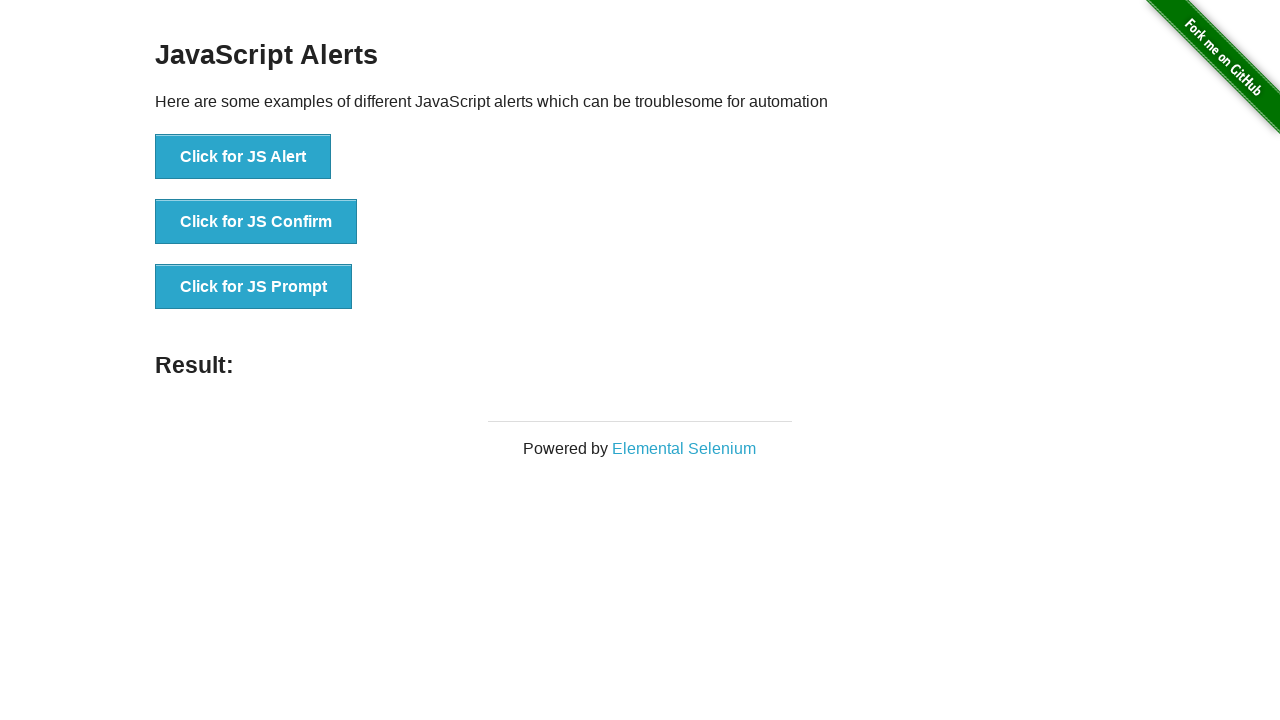

Navigated to JavaScript alerts test page
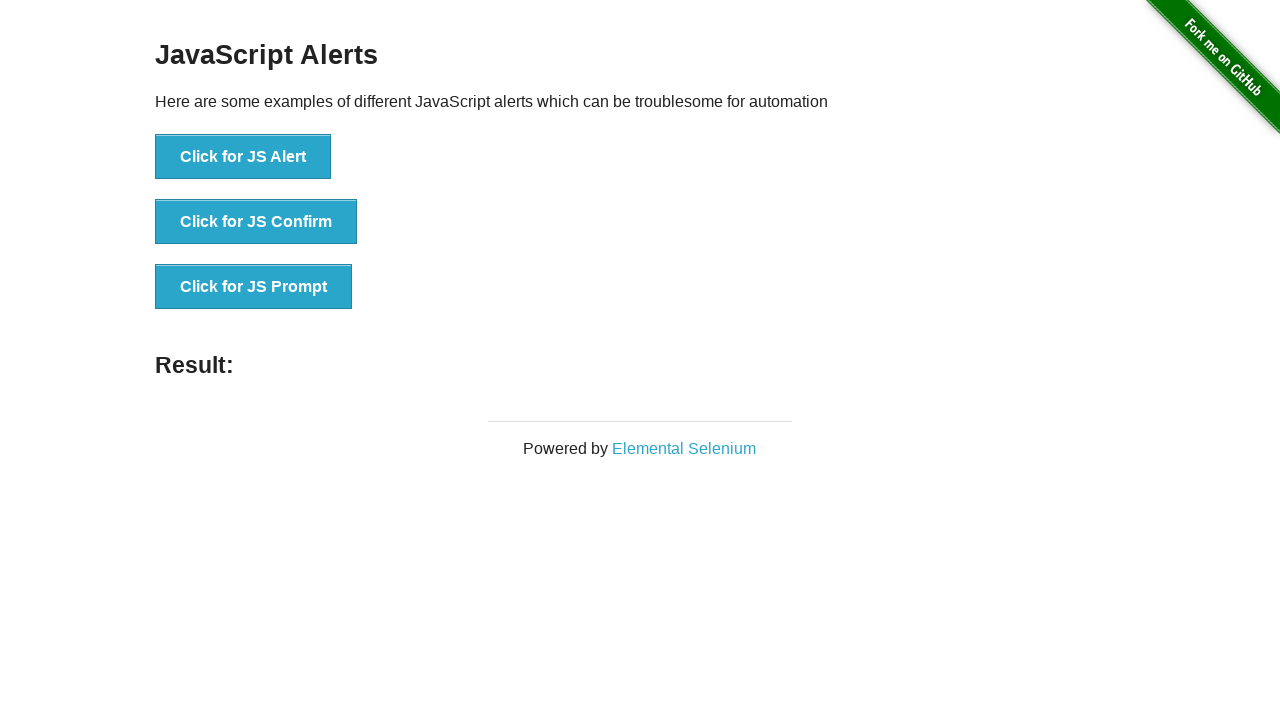

Set up dialog handler to dismiss confirm dialogs
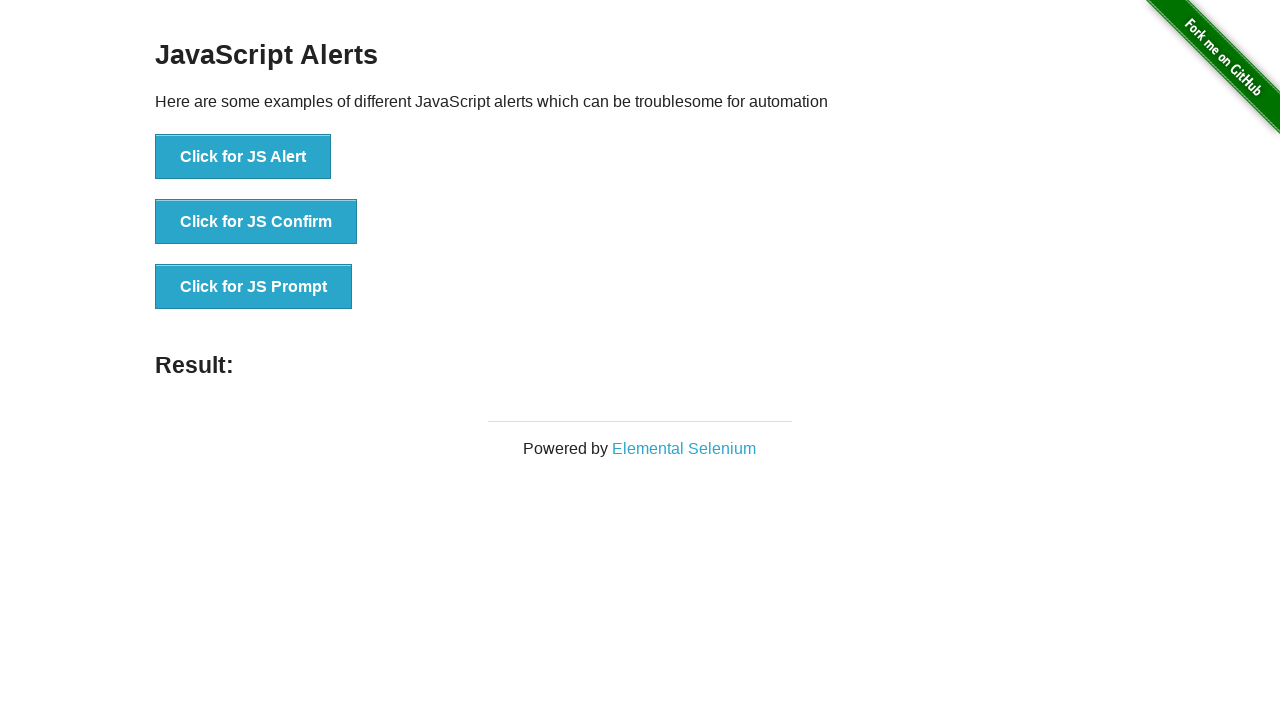

Clicked button to trigger JavaScript confirm dialog at (256, 222) on xpath=//button[text()='Click for JS Confirm']
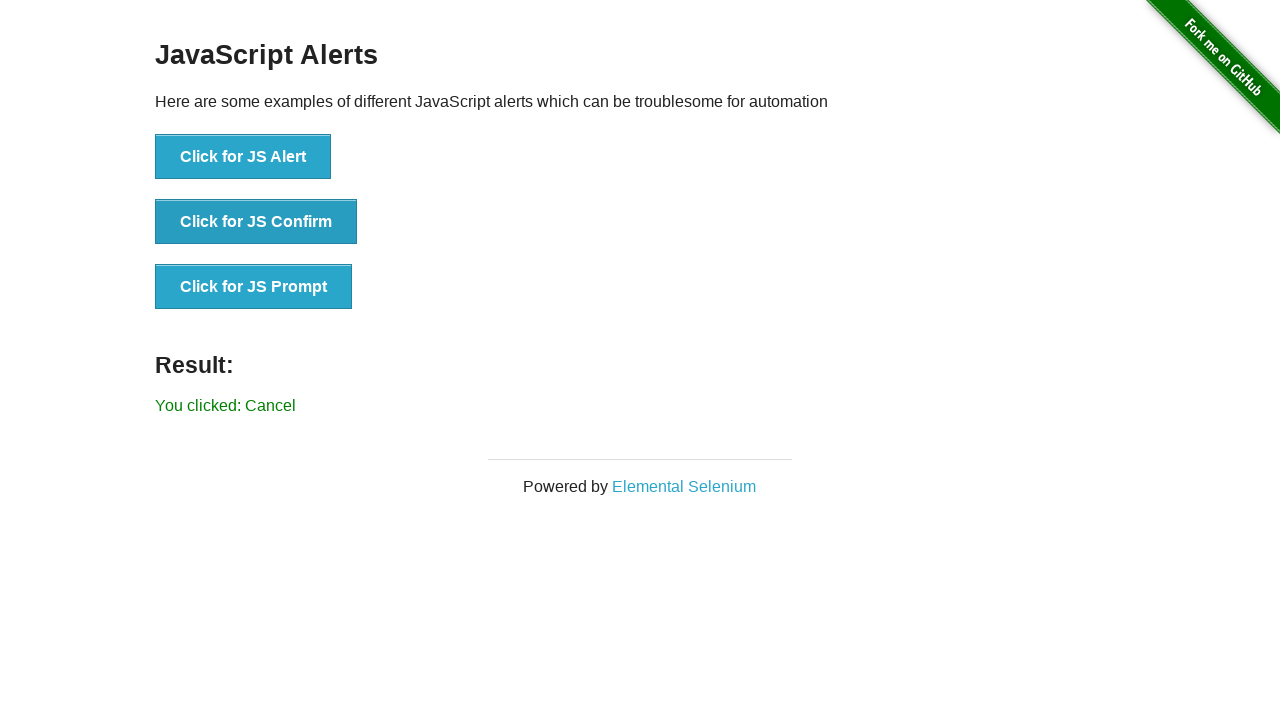

Waited for result message element to appear
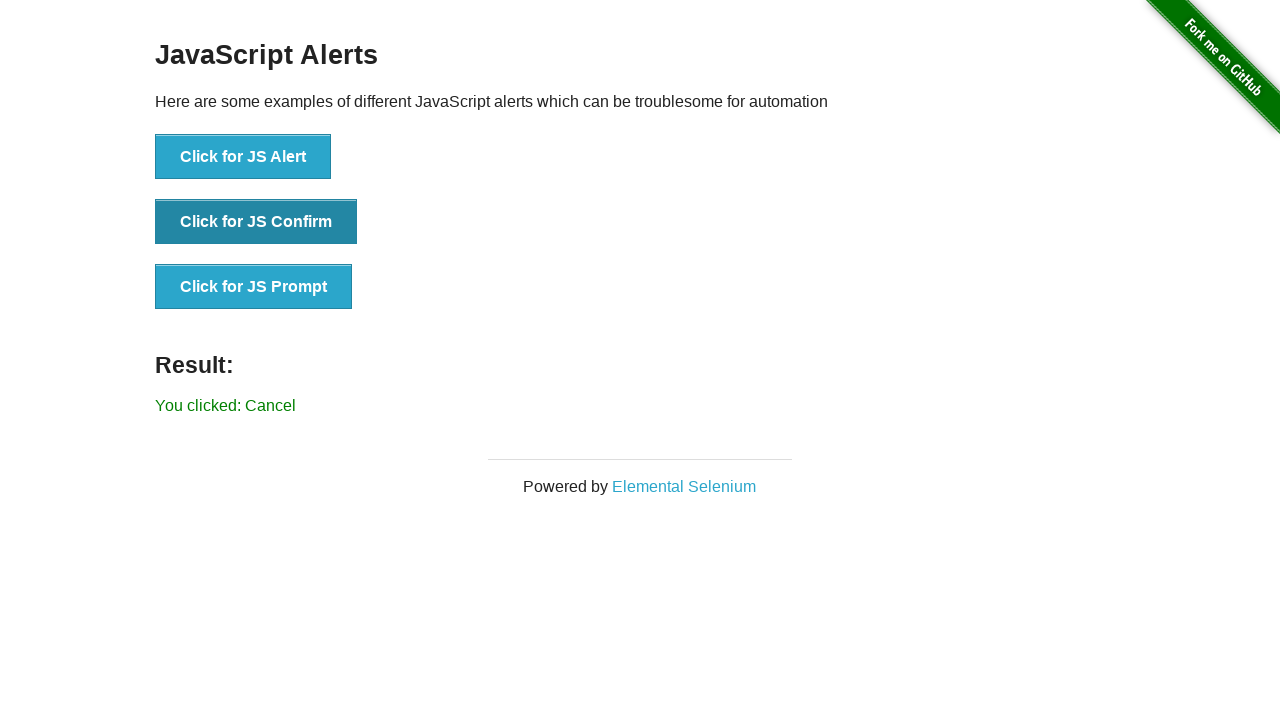

Retrieved result text: 'You clicked: Cancel'
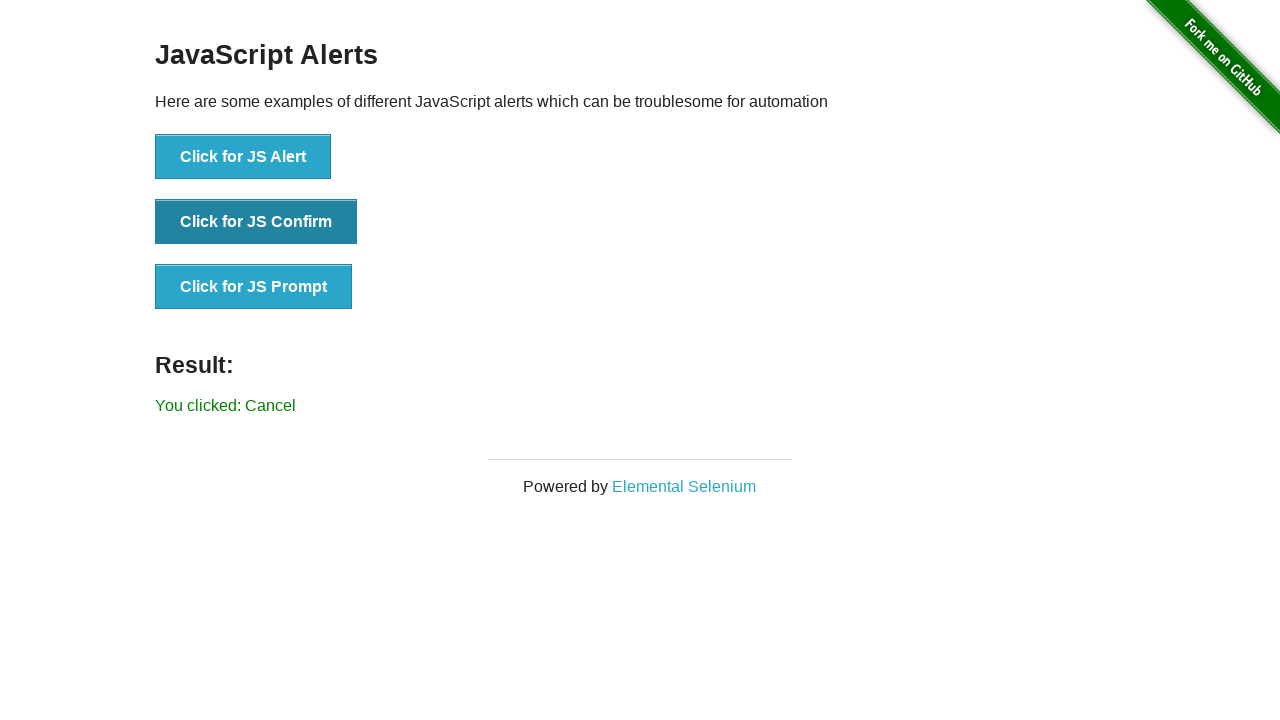

Verified result text does not contain 'successfuly'
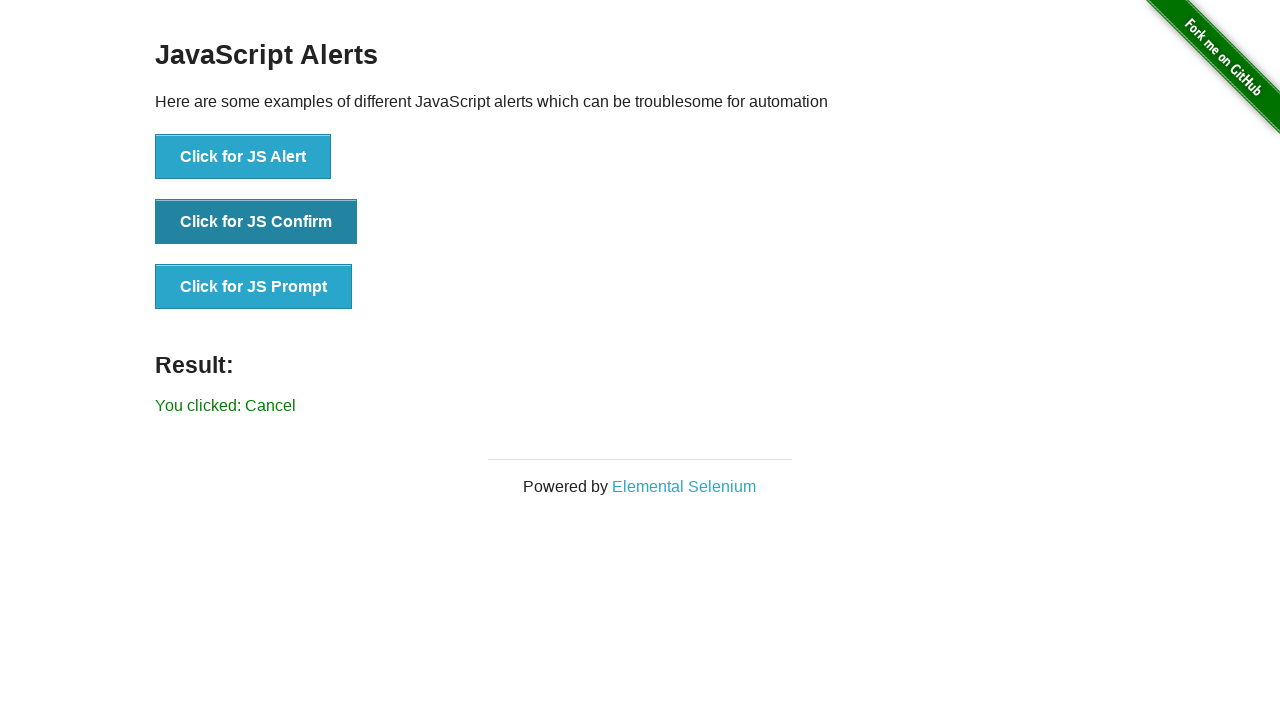

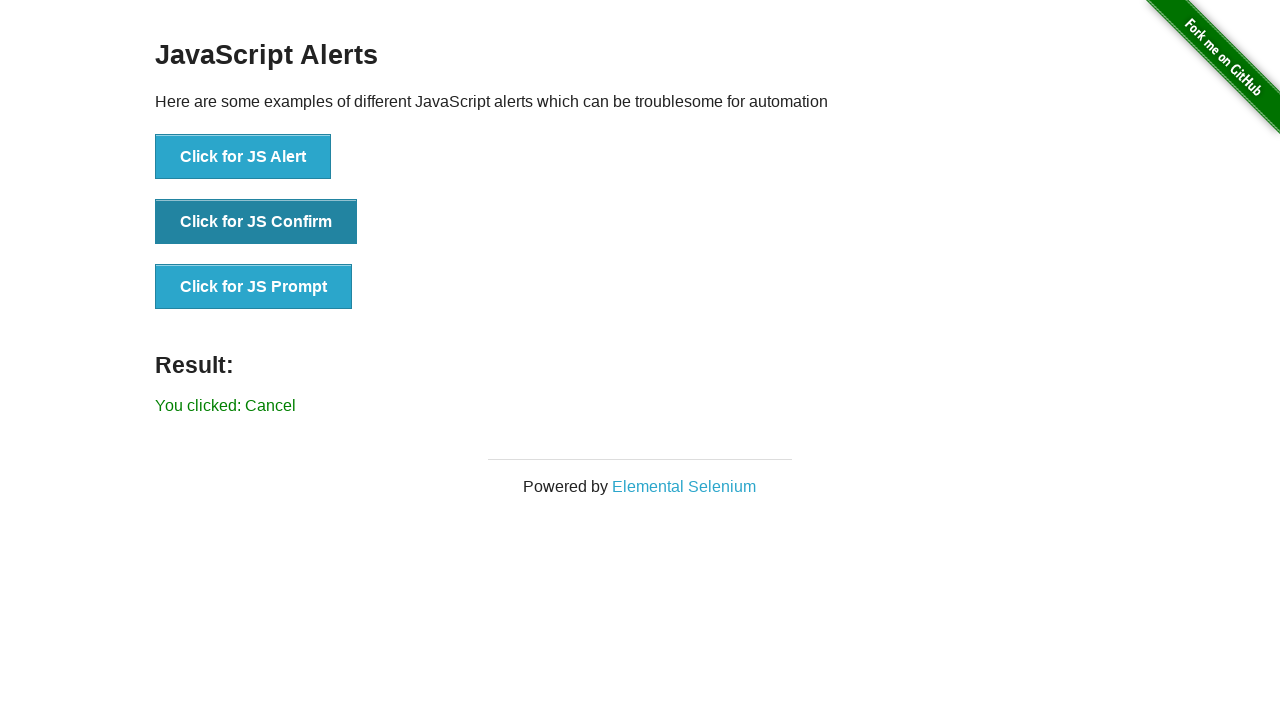